Tests that social media icons (Facebook, Instagram, Twitter) are present and link to the correct social media pages.

Starting URL: https://ntig-uppsala.github.io/Frisor-Saxe/index.html

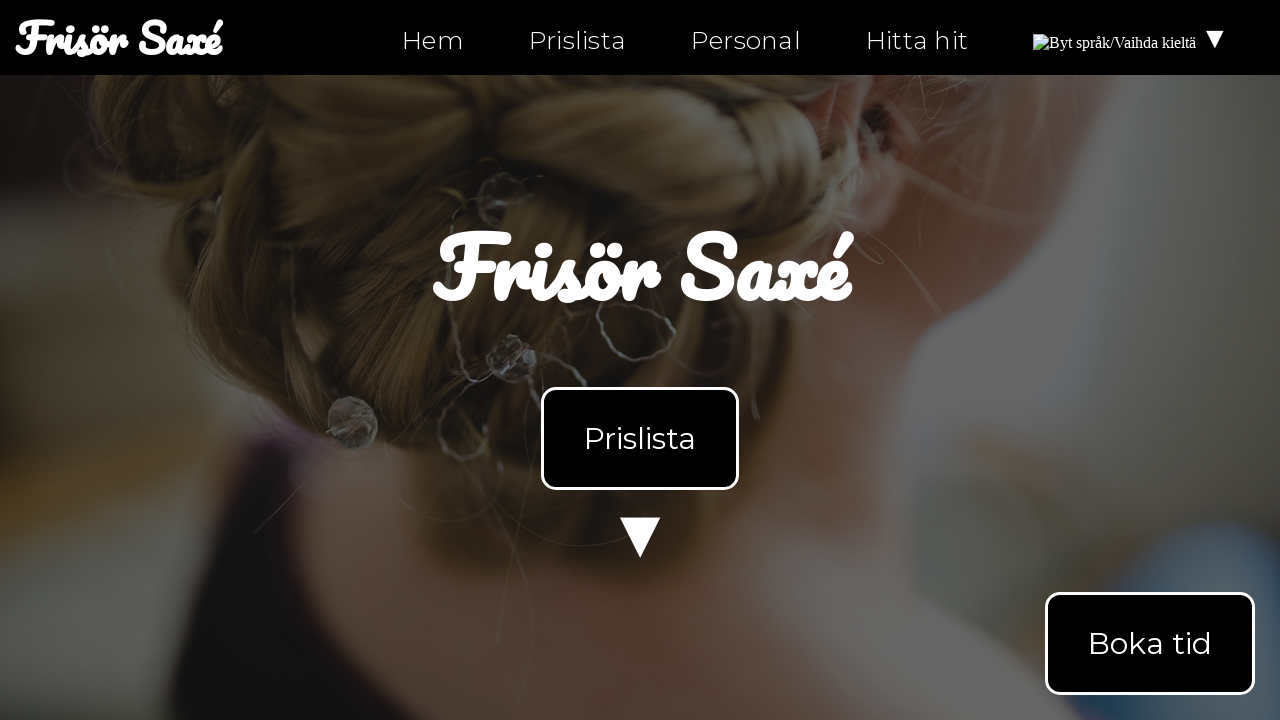

Navigated to index.html
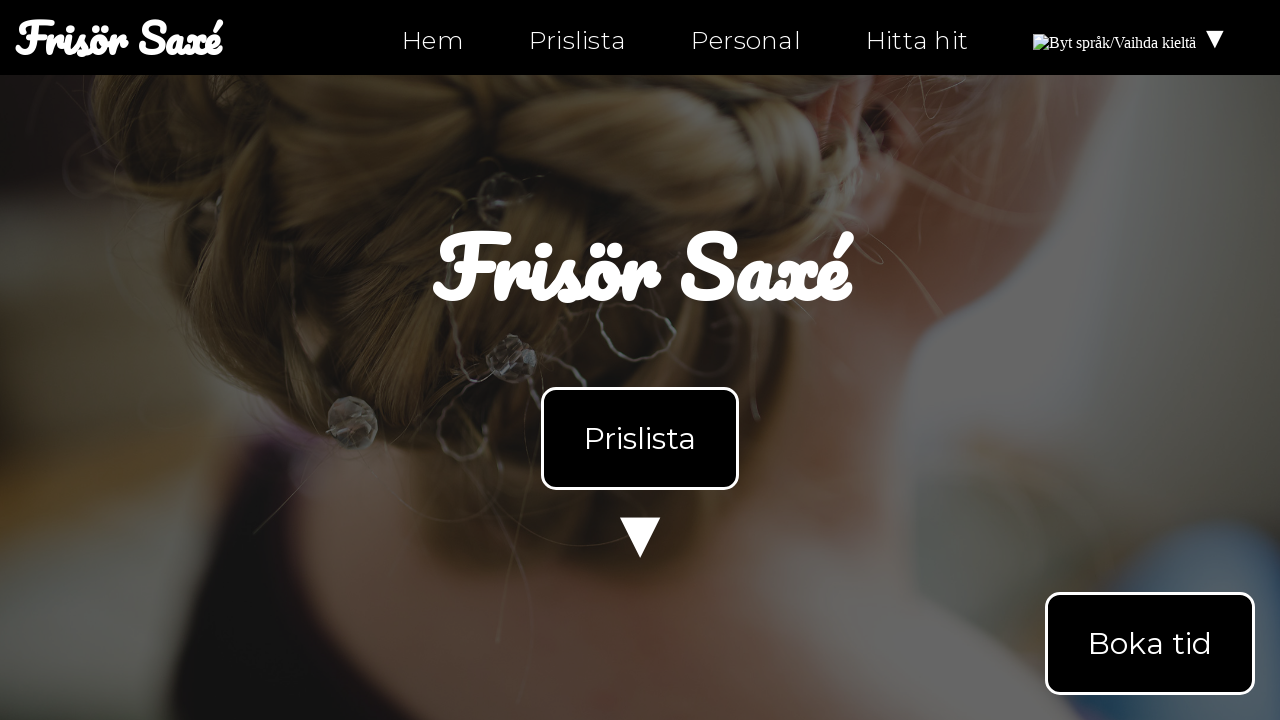

Facebook icon is visible on the page
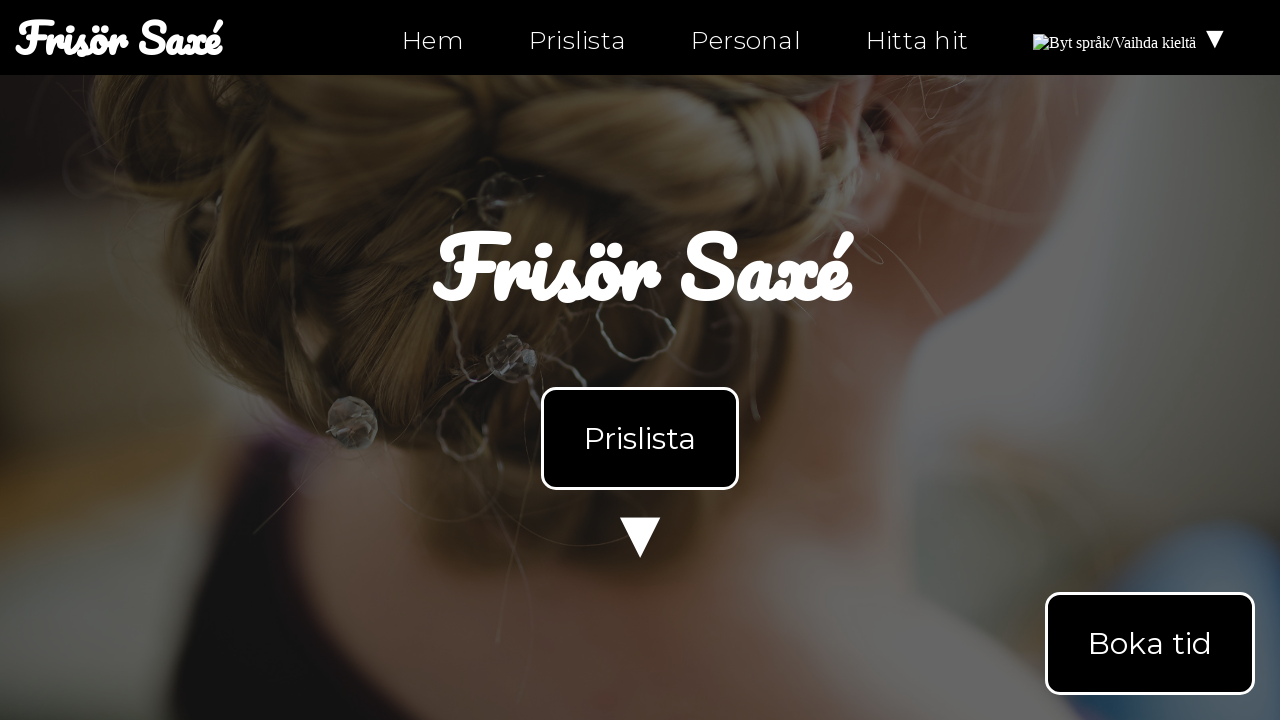

Retrieved href attribute for facebook icon: https://facebook.com/ntiuppsala
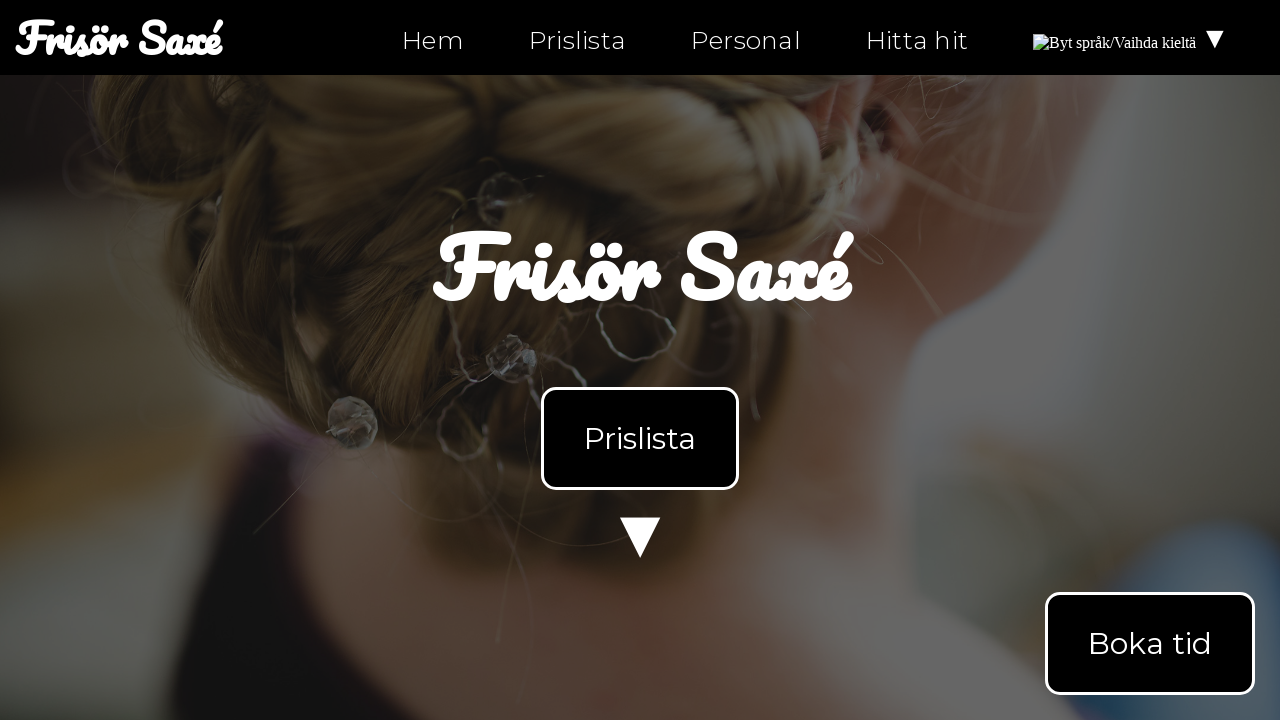

Verified facebook icon links to correct URL: https://facebook.com/ntiuppsala
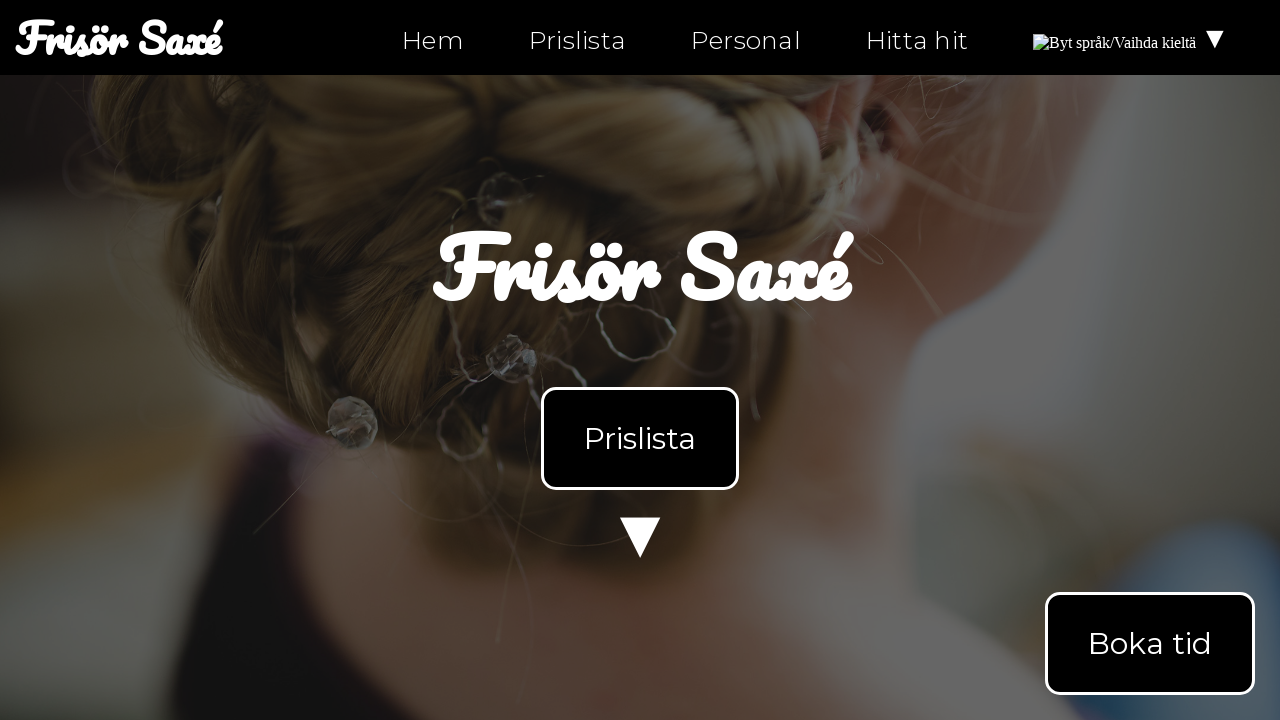

Instagram icon is visible on the page
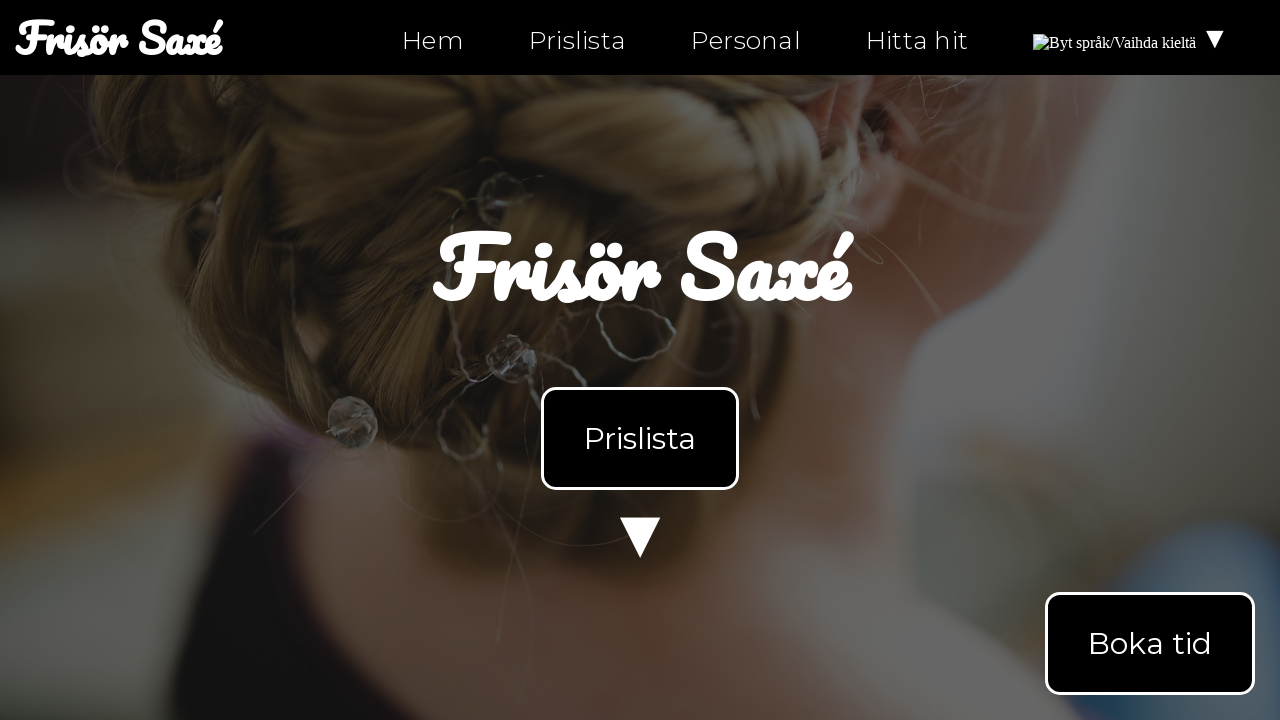

Retrieved href attribute for instagram icon: https://instagram.com/ntiuppsala
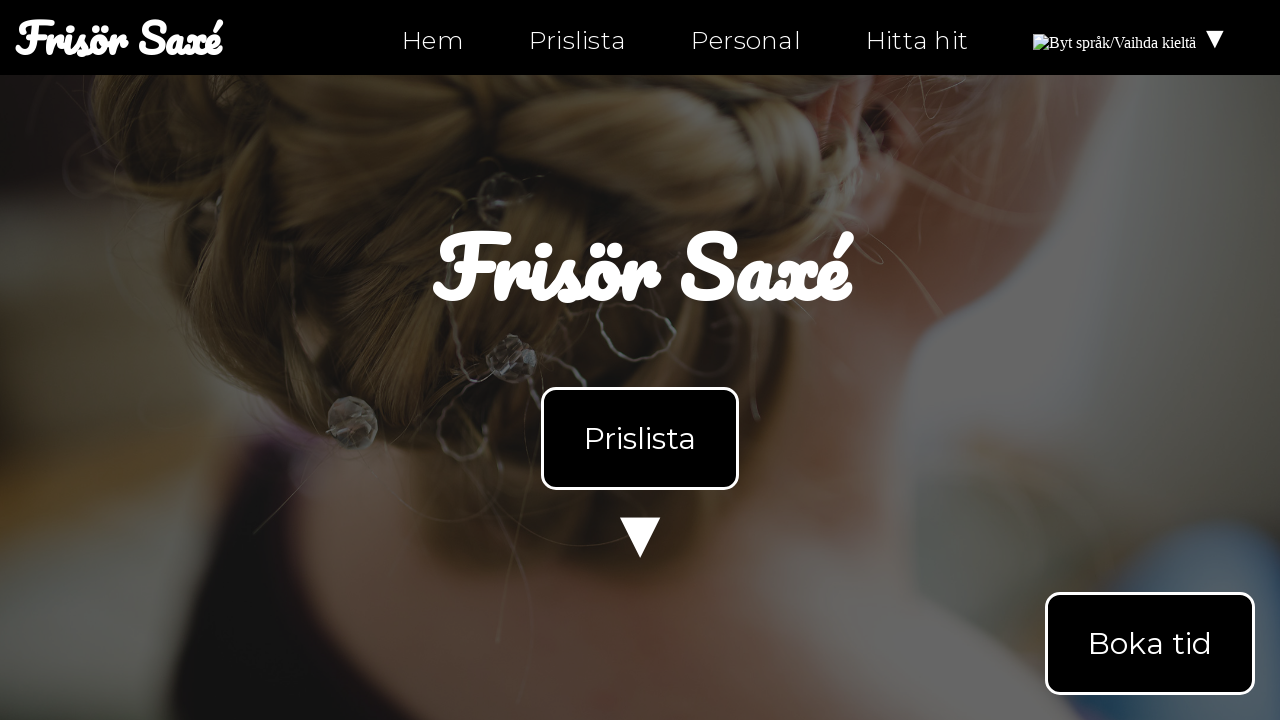

Verified instagram icon links to correct URL: https://instagram.com/ntiuppsala
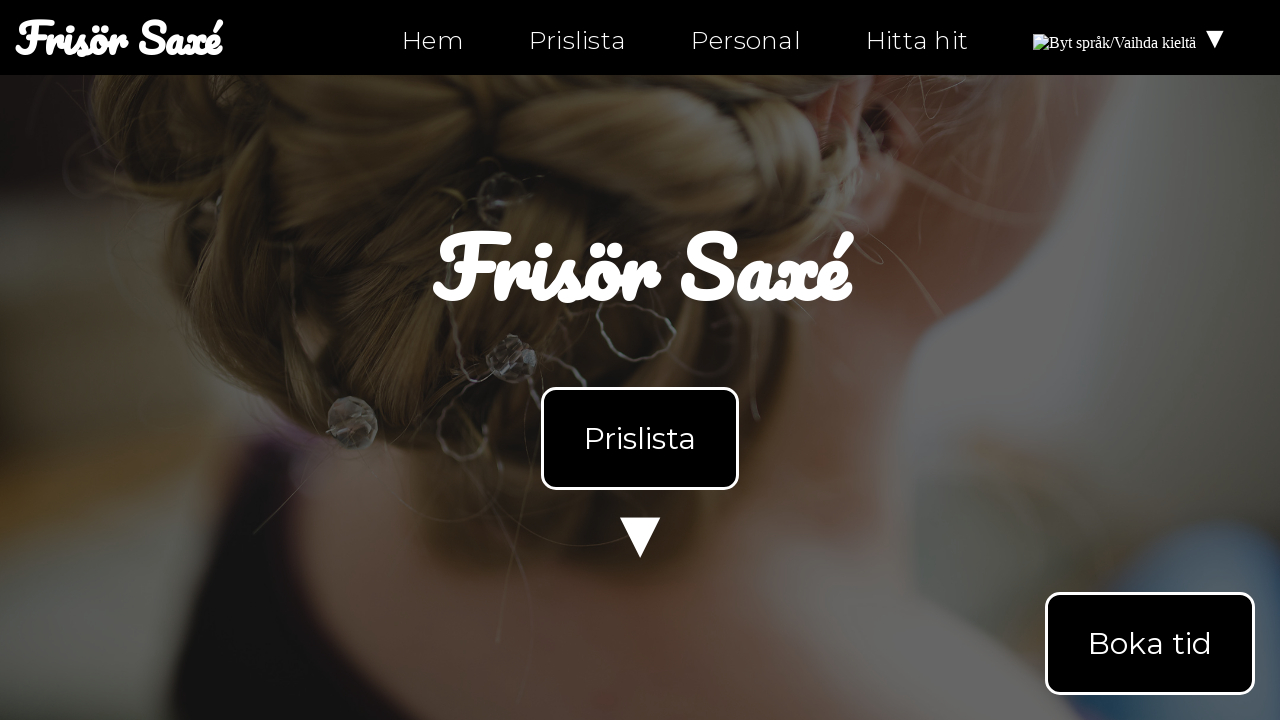

Twitter icon is visible on the page
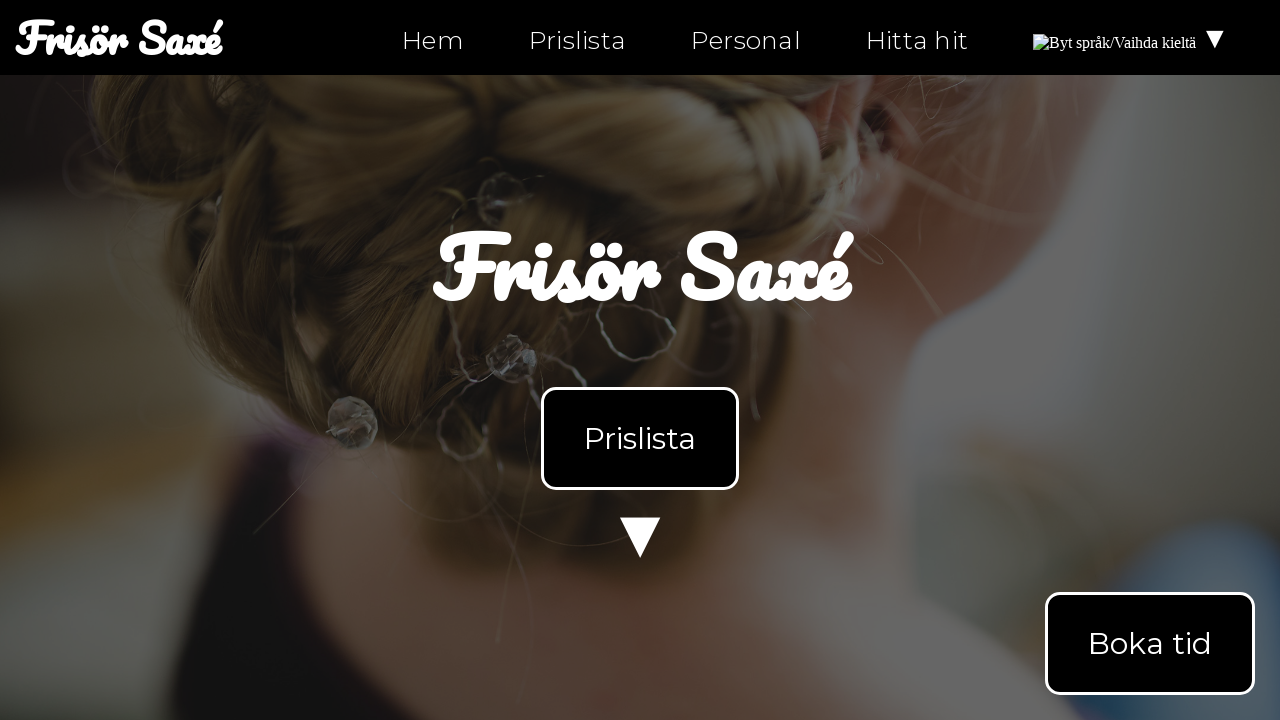

Retrieved href attribute for twitter icon: https://twitter.com/ntiuppsala
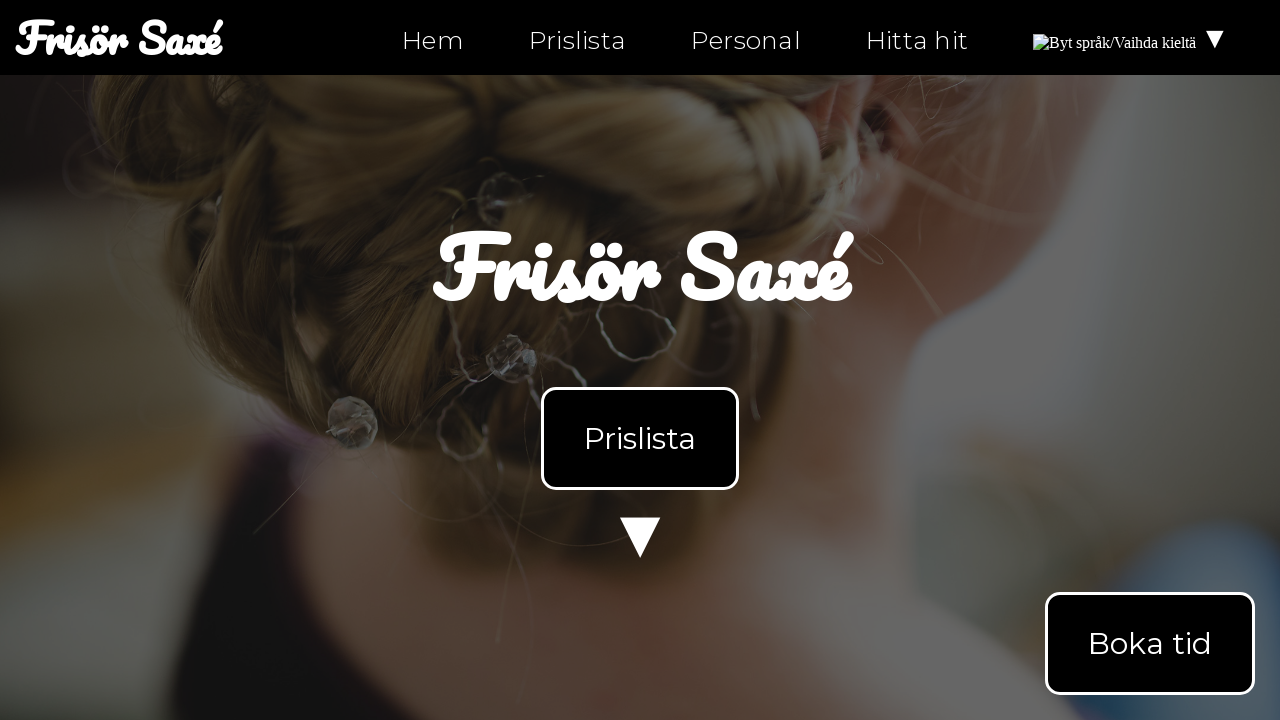

Verified twitter icon links to correct URL: https://twitter.com/ntiuppsala
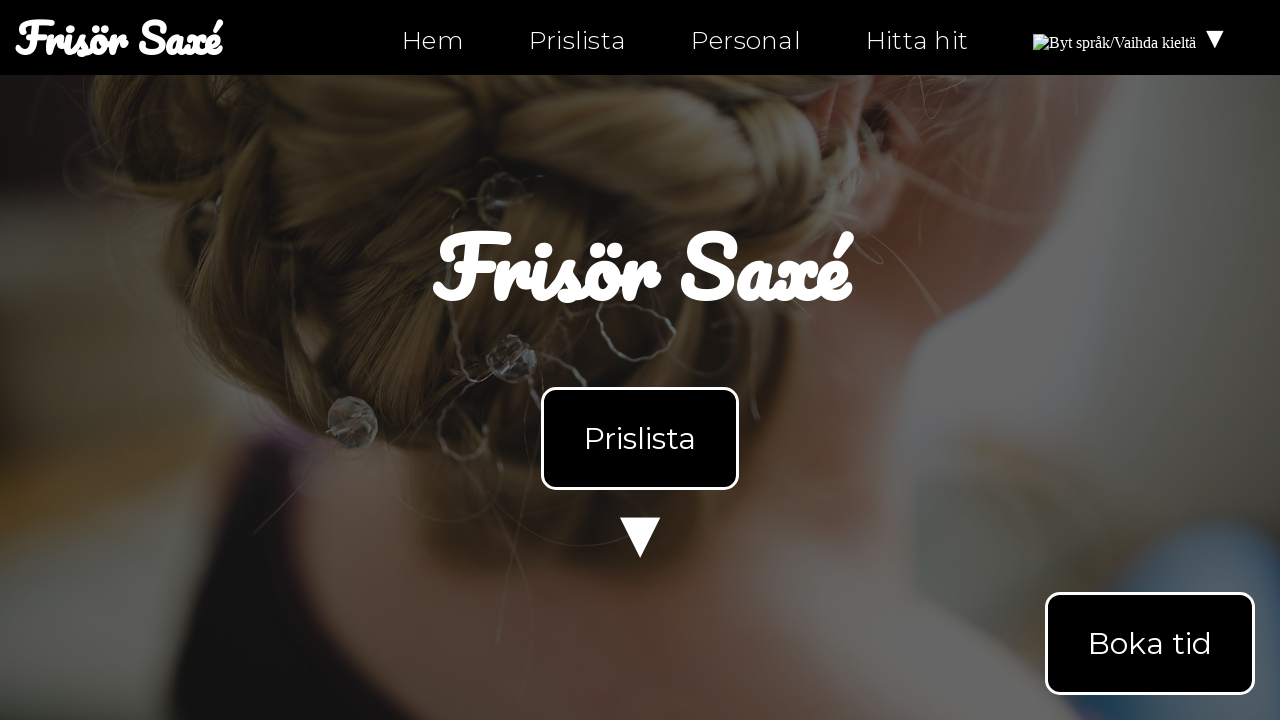

Navigated to personal.html
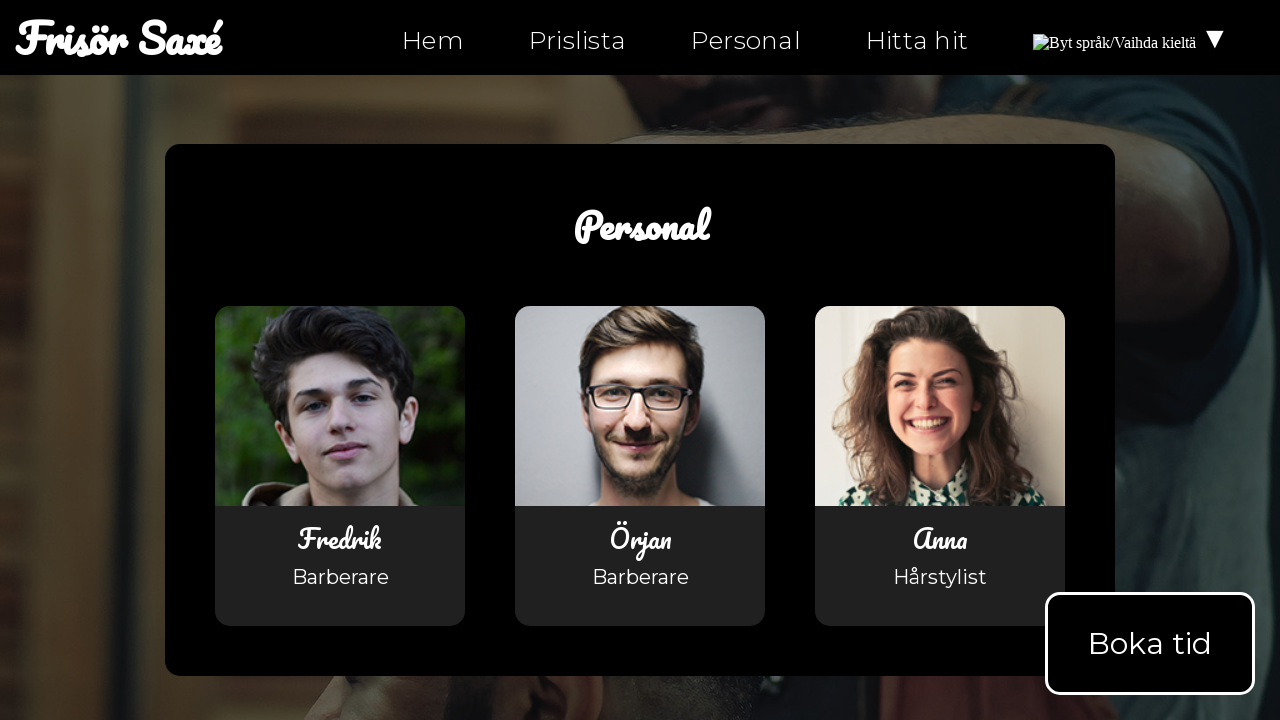

Facebook icon is visible on the page
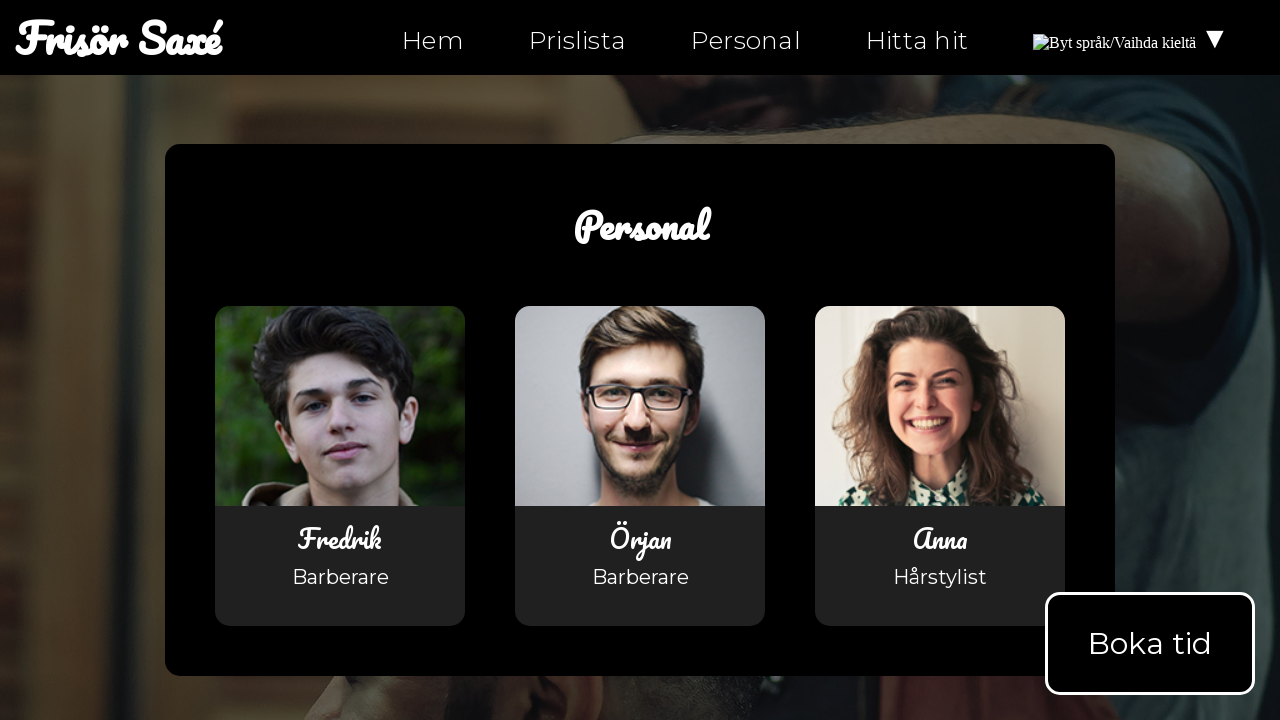

Retrieved href attribute for facebook icon: https://facebook.com/ntiuppsala
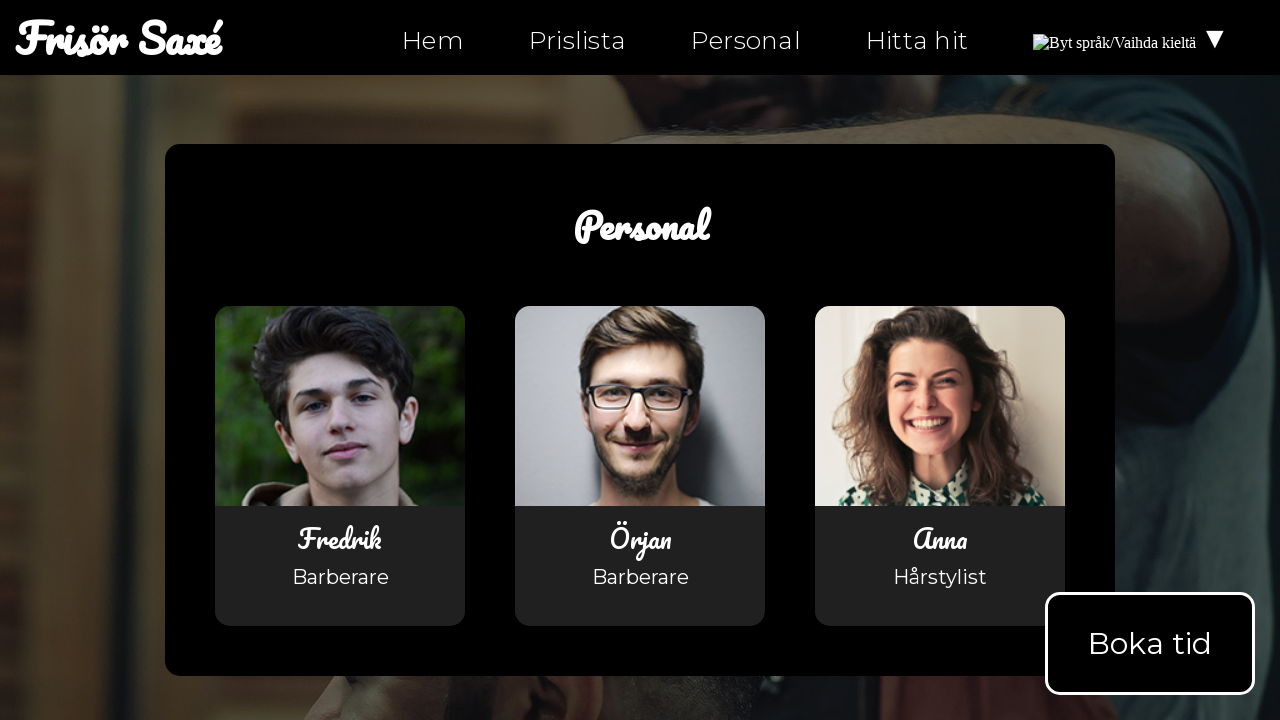

Verified facebook icon links to correct URL: https://facebook.com/ntiuppsala
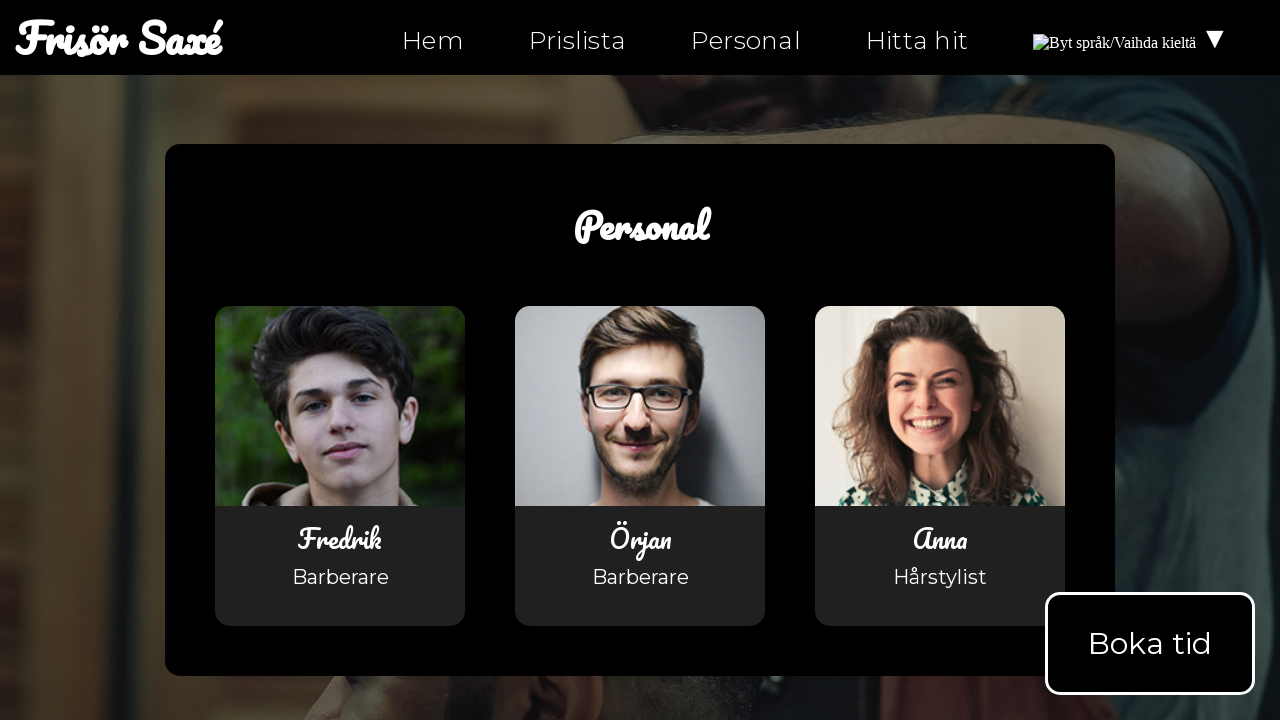

Instagram icon is visible on the page
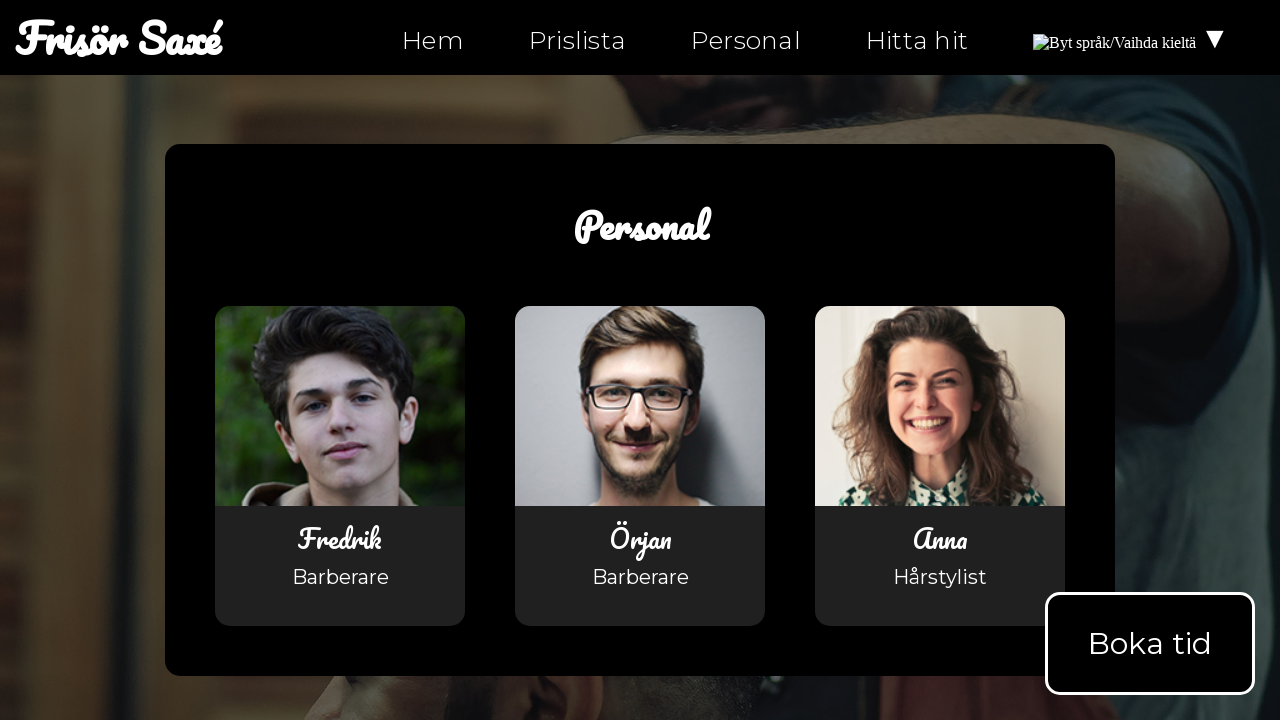

Retrieved href attribute for instagram icon: https://instagram.com/ntiuppsala
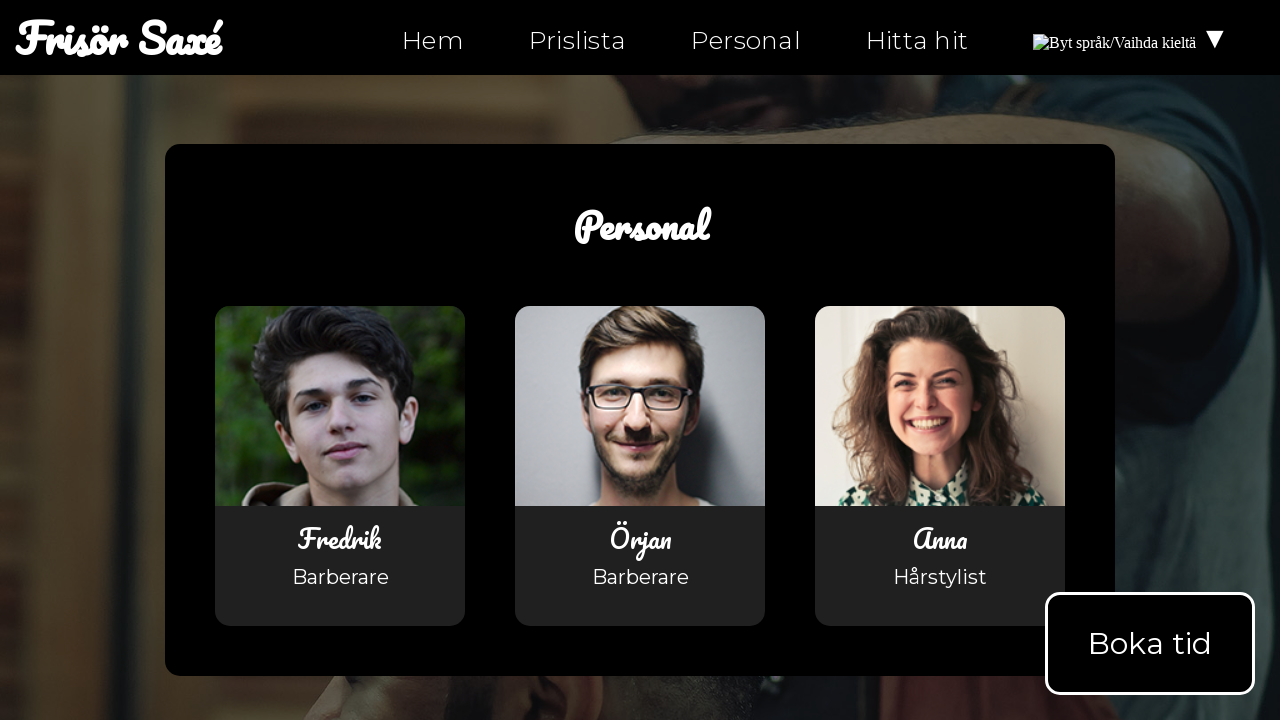

Verified instagram icon links to correct URL: https://instagram.com/ntiuppsala
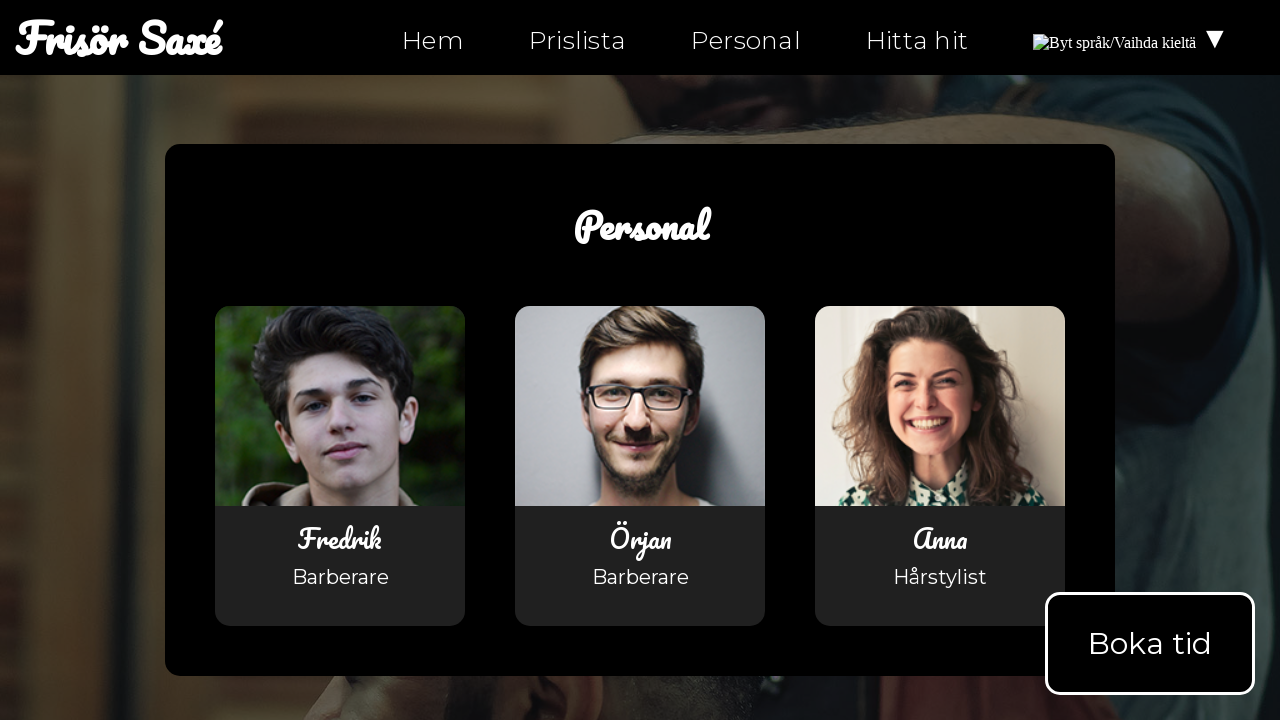

Twitter icon is visible on the page
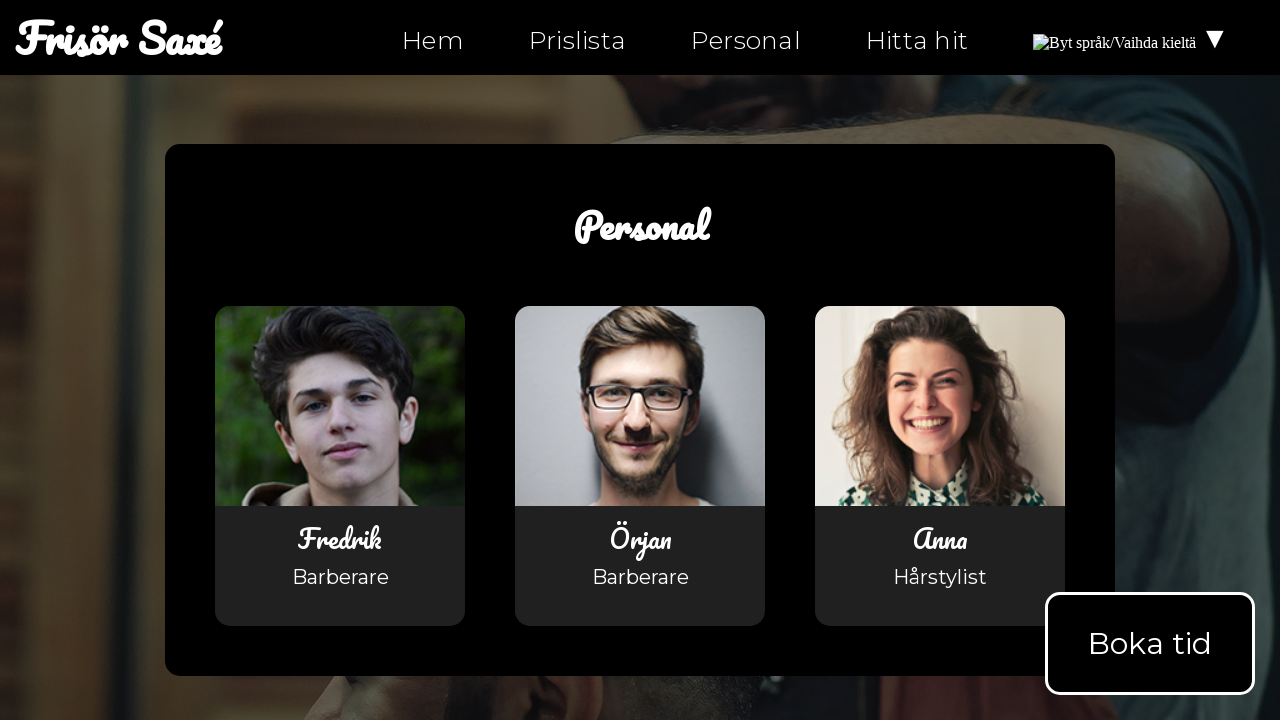

Retrieved href attribute for twitter icon: https://twitter.com/ntiuppsala
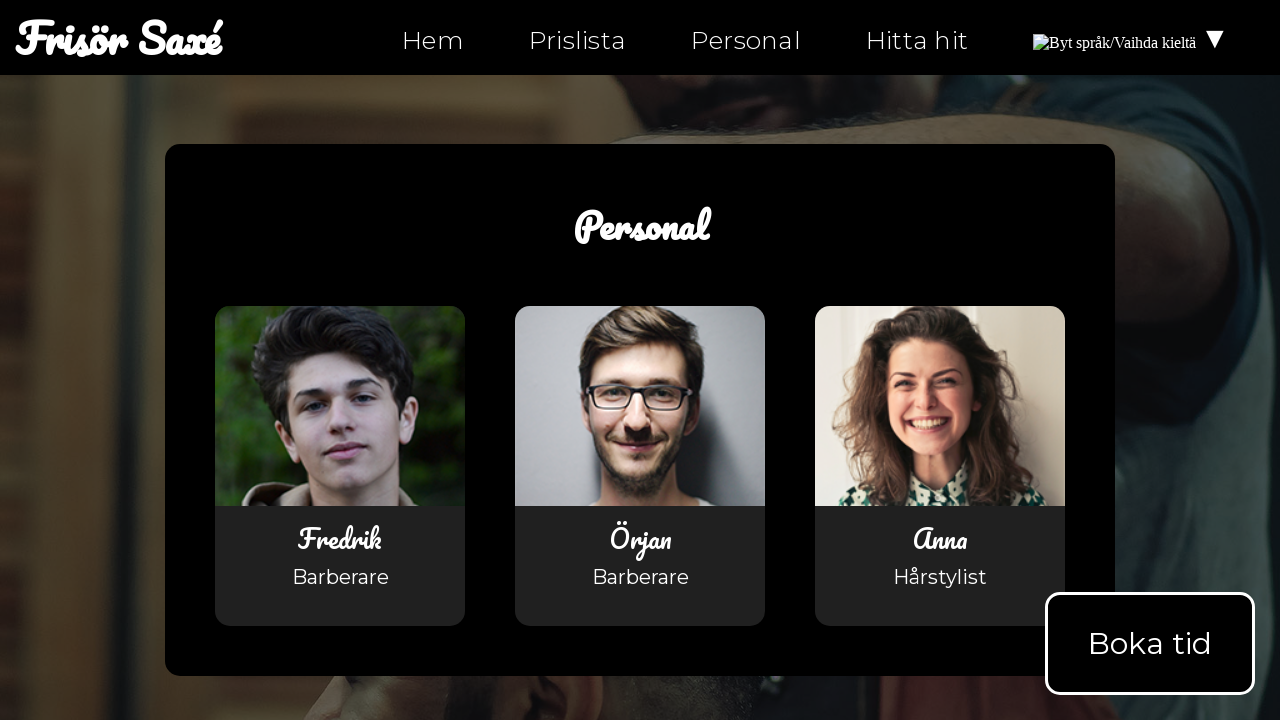

Verified twitter icon links to correct URL: https://twitter.com/ntiuppsala
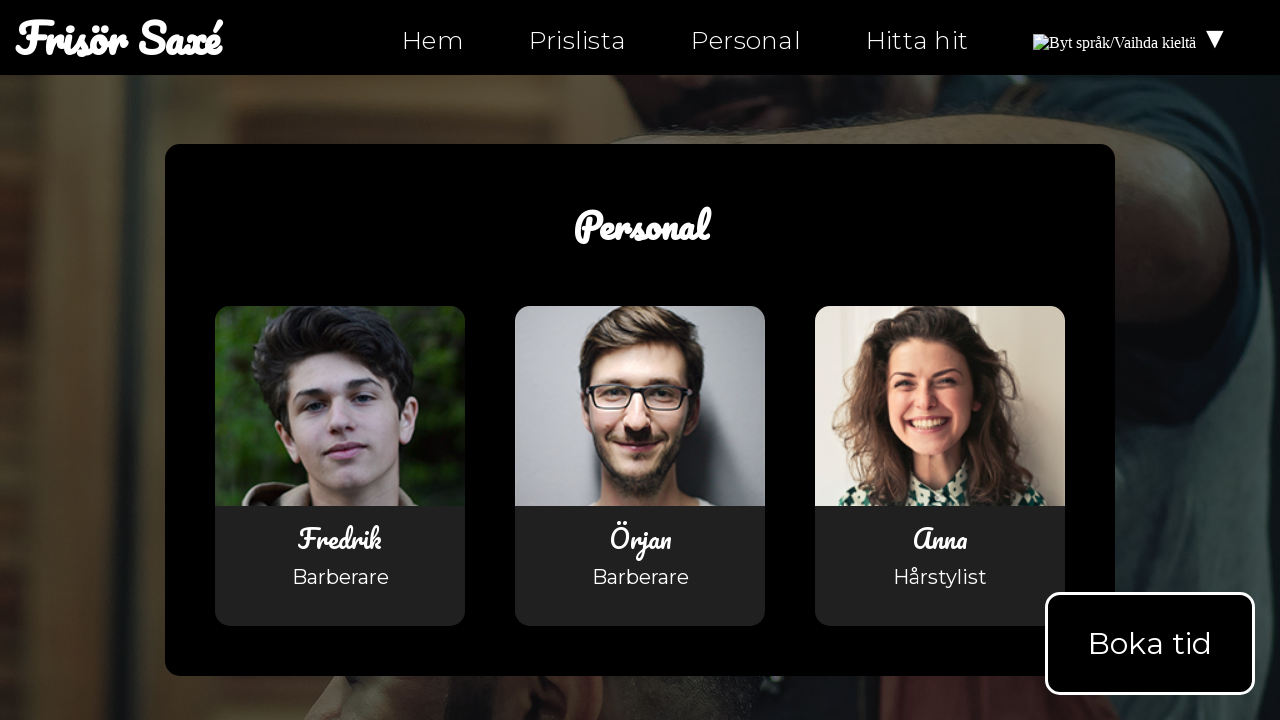

Navigated to hitta-hit.html
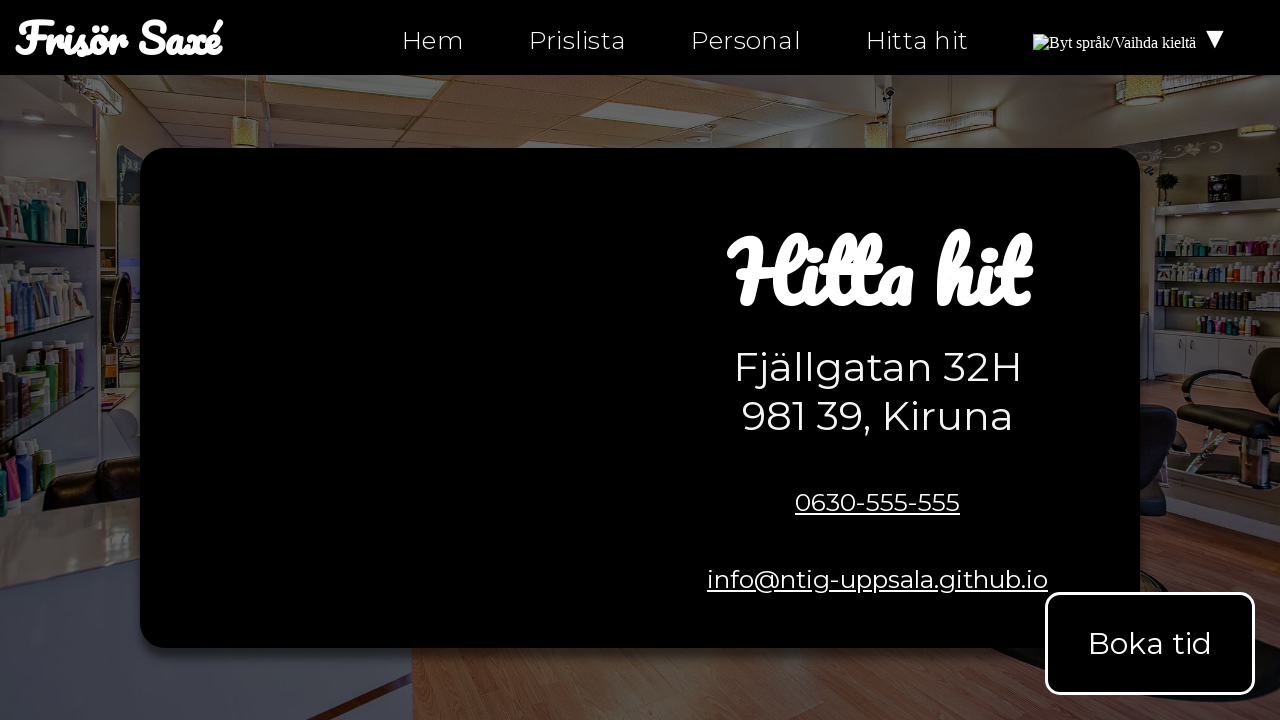

Facebook icon is visible on the page
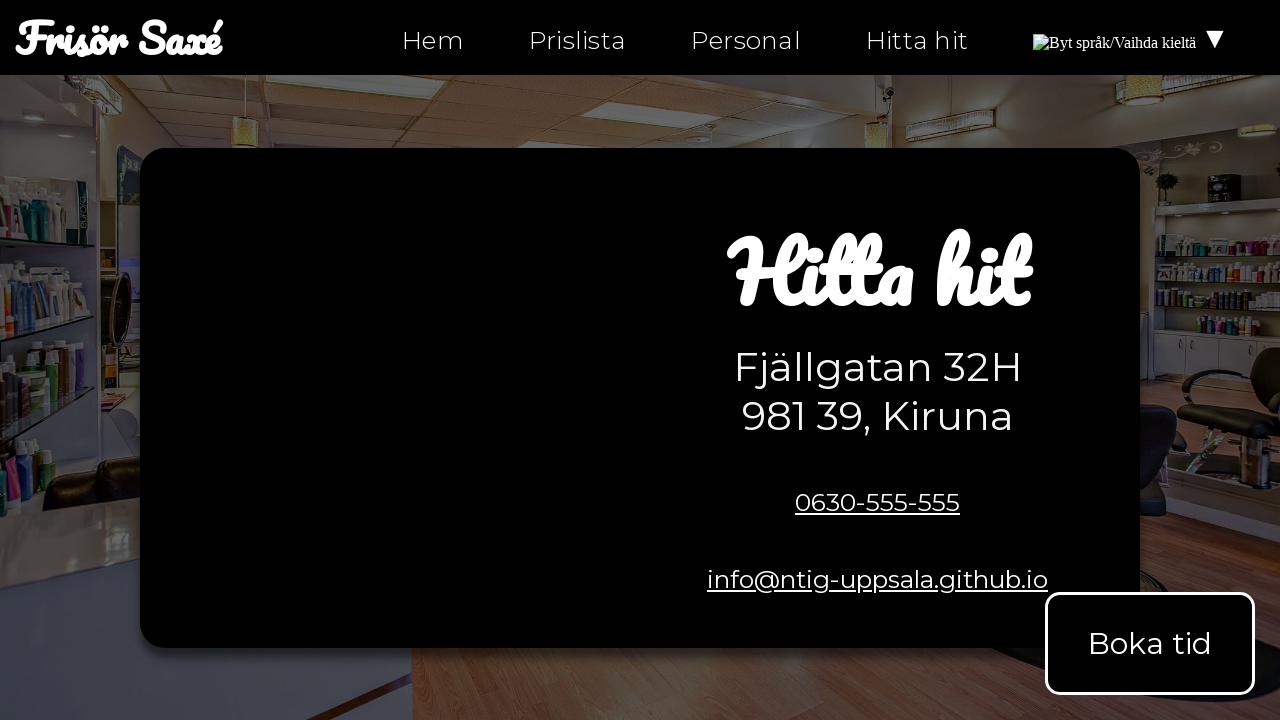

Retrieved href attribute for facebook icon: https://facebook.com/ntiuppsala
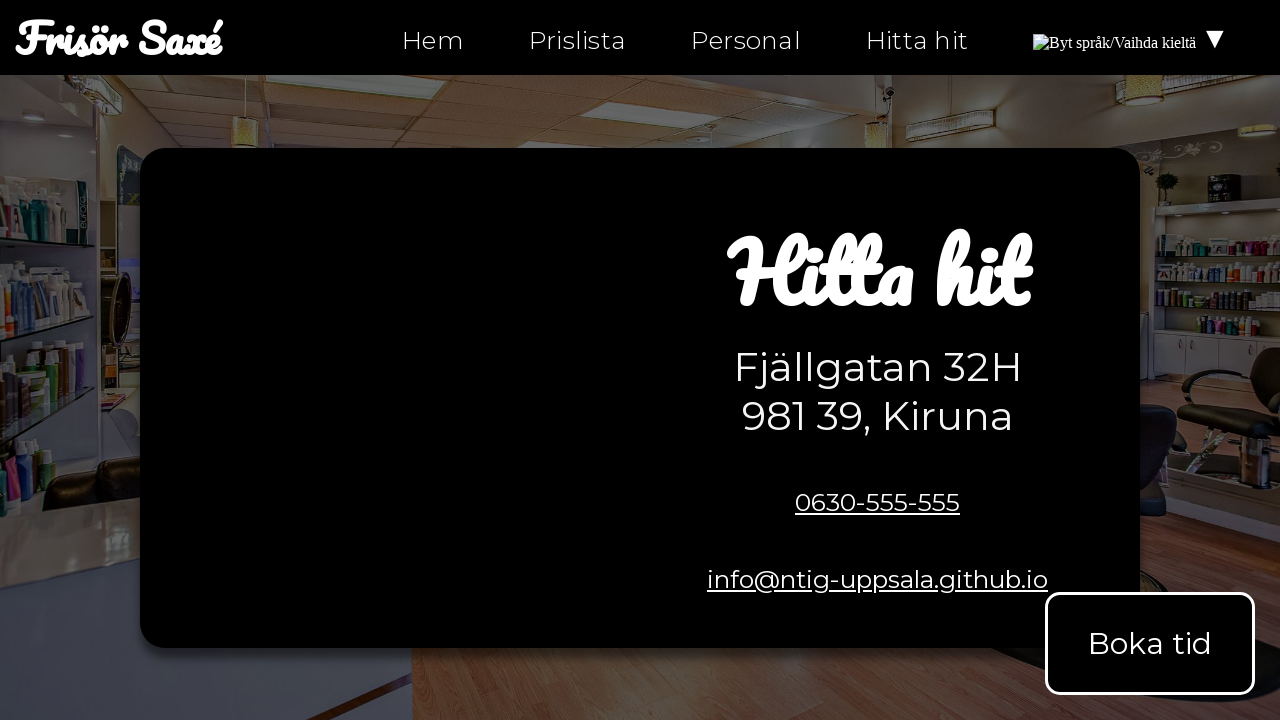

Verified facebook icon links to correct URL: https://facebook.com/ntiuppsala
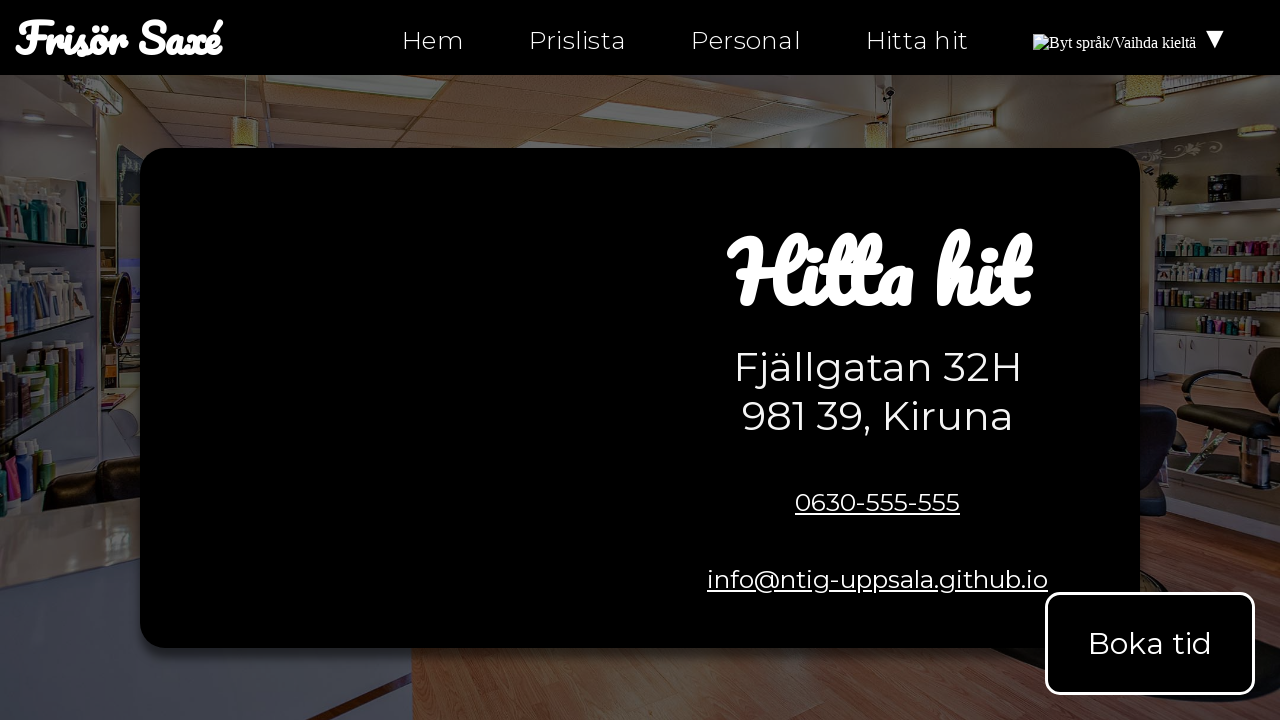

Instagram icon is visible on the page
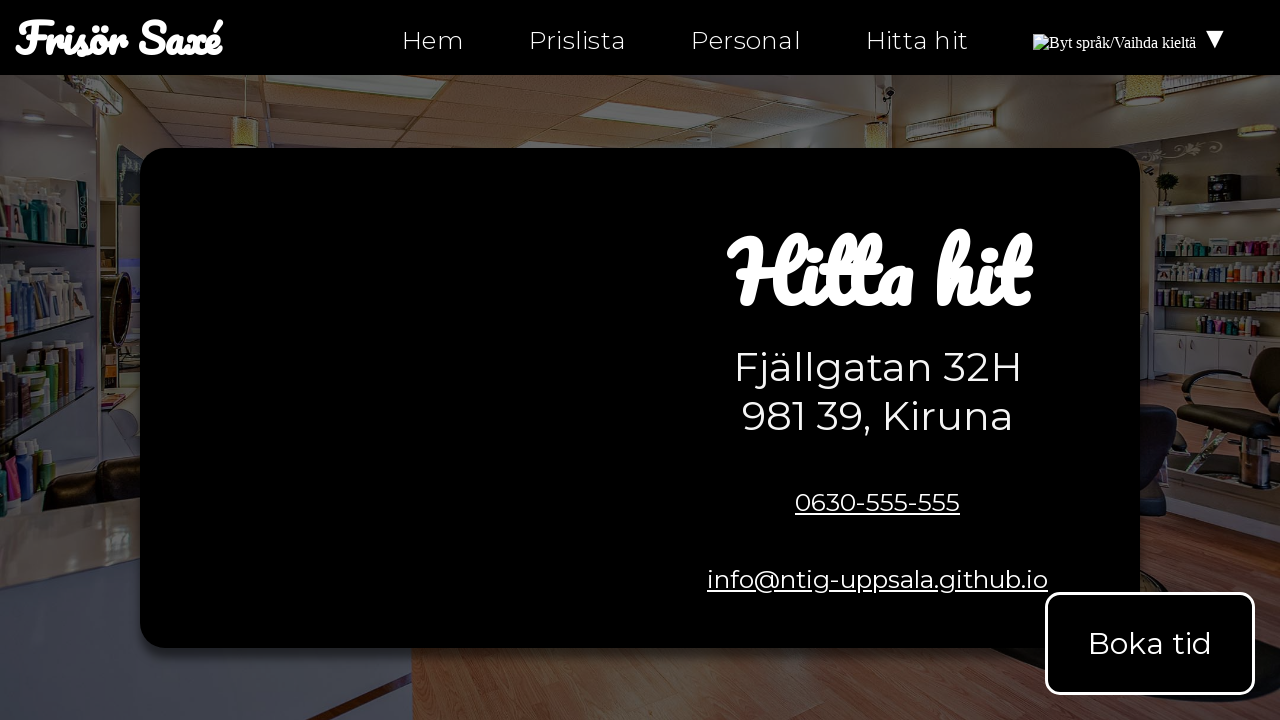

Retrieved href attribute for instagram icon: https://instagram.com/ntiuppsala
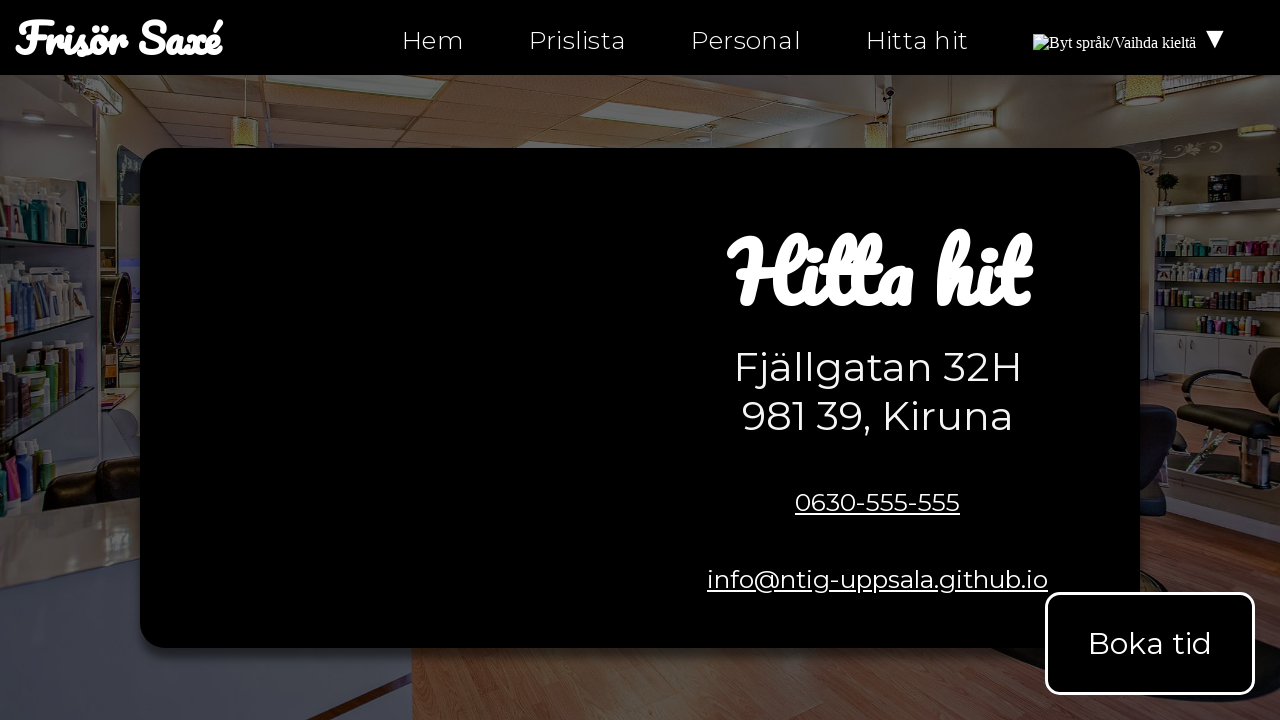

Verified instagram icon links to correct URL: https://instagram.com/ntiuppsala
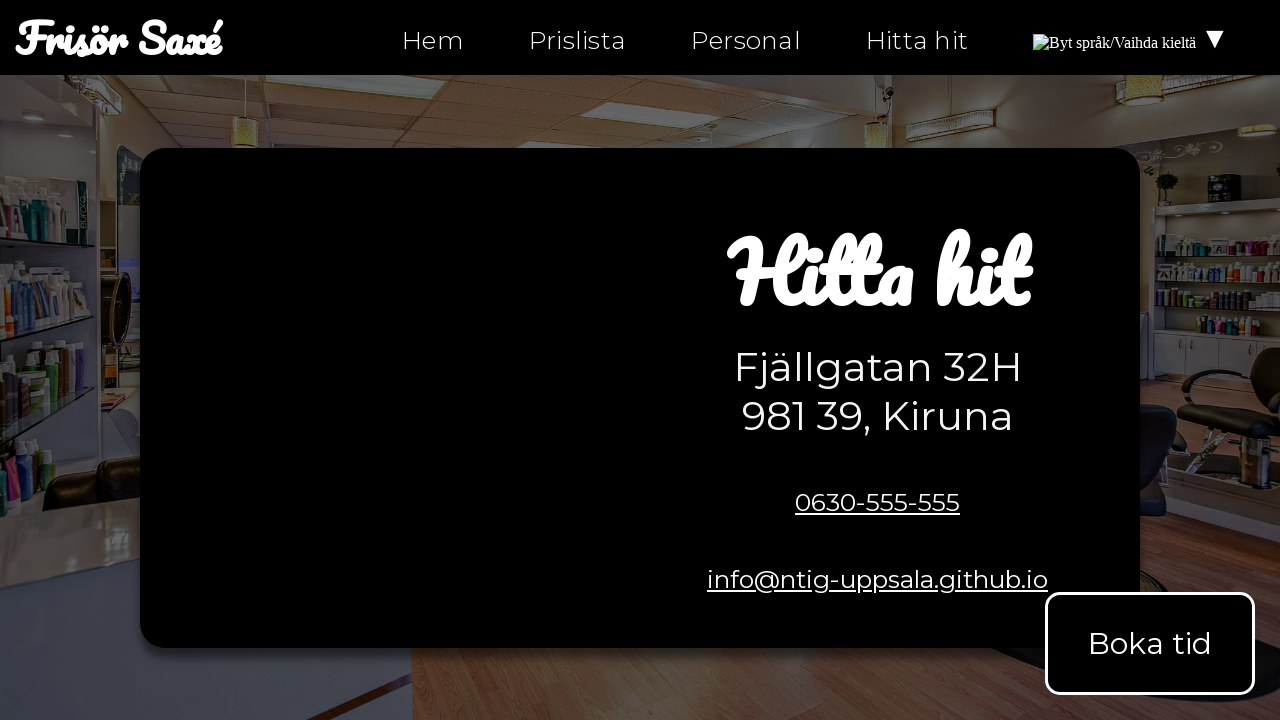

Twitter icon is visible on the page
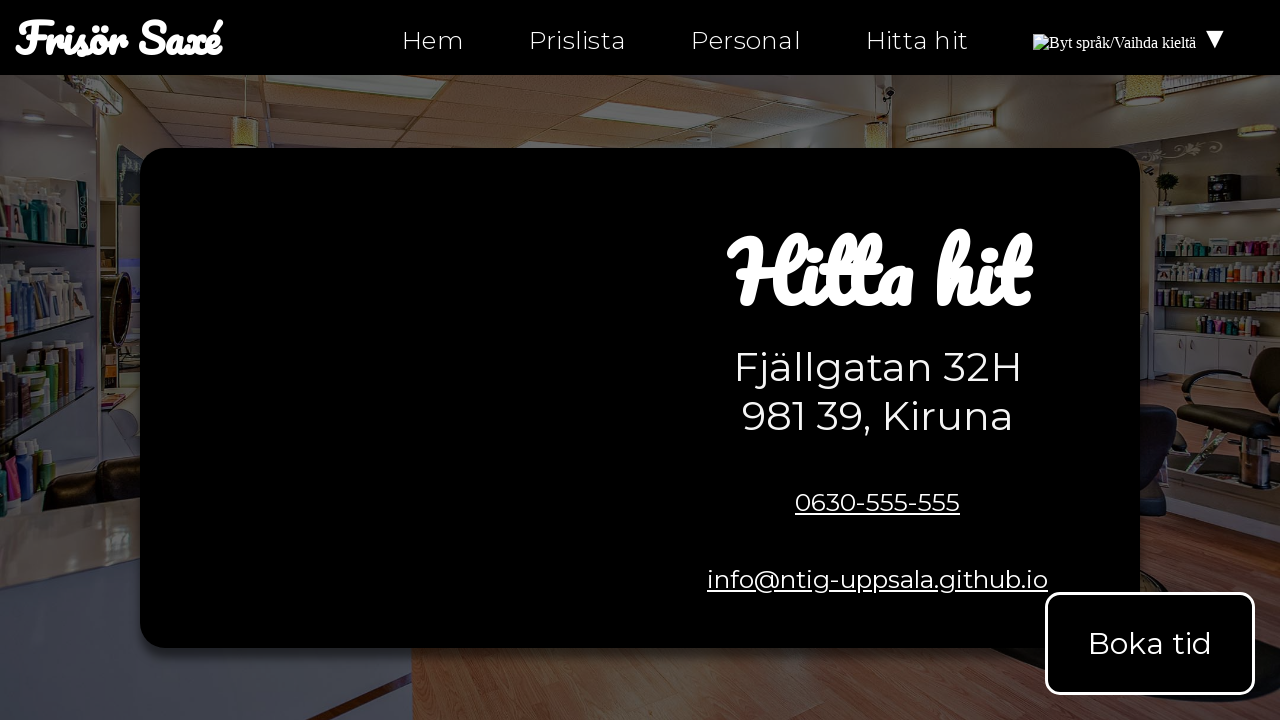

Retrieved href attribute for twitter icon: https://twitter.com/ntiuppsala
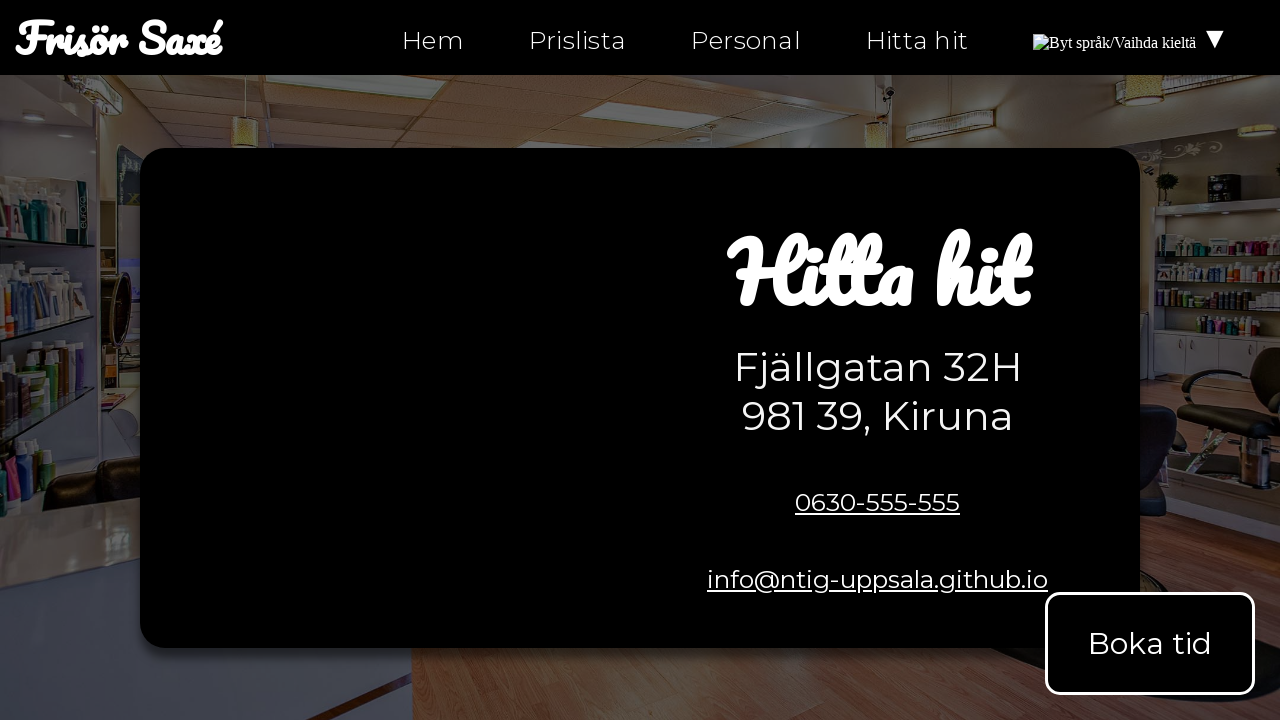

Verified twitter icon links to correct URL: https://twitter.com/ntiuppsala
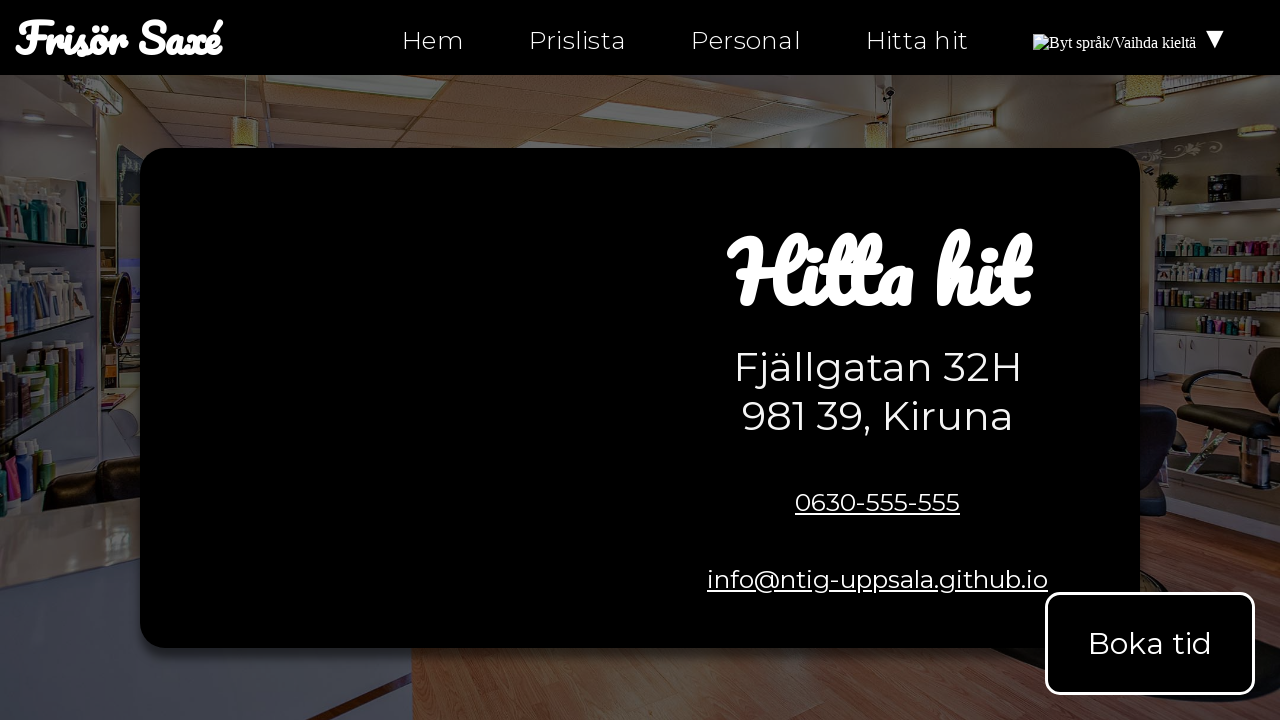

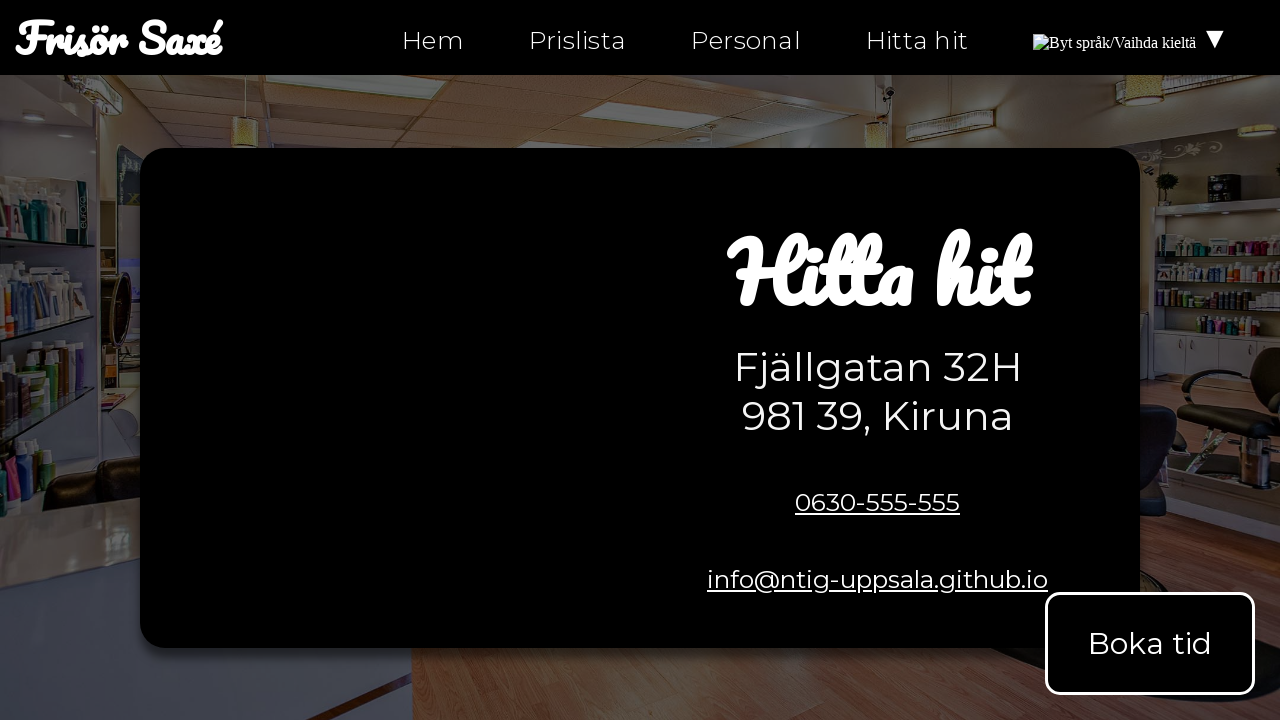